Tests an e-commerce grocery shopping flow by adding specific items (Cucumber, Brocolli, Beetroot) to cart, proceeding to checkout, and applying a promo code

Starting URL: https://rahulshettyacademy.com/seleniumPractise/

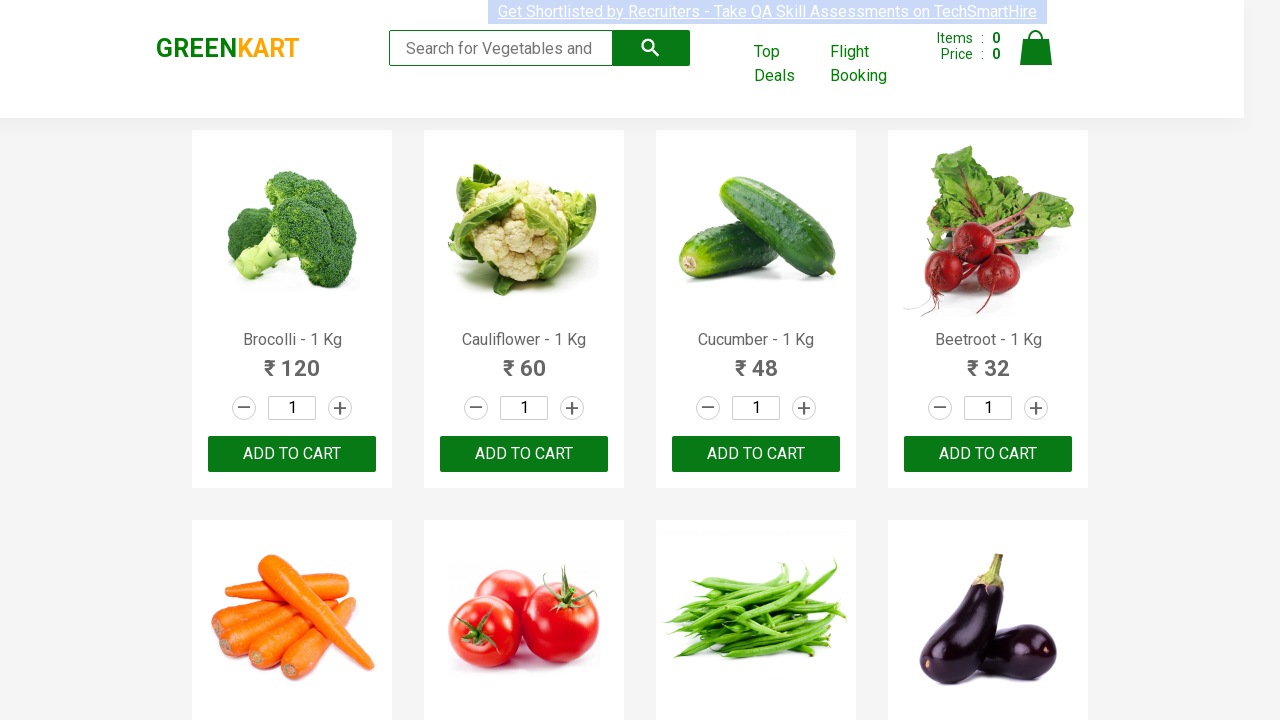

Products loaded - h4.product-name selector found
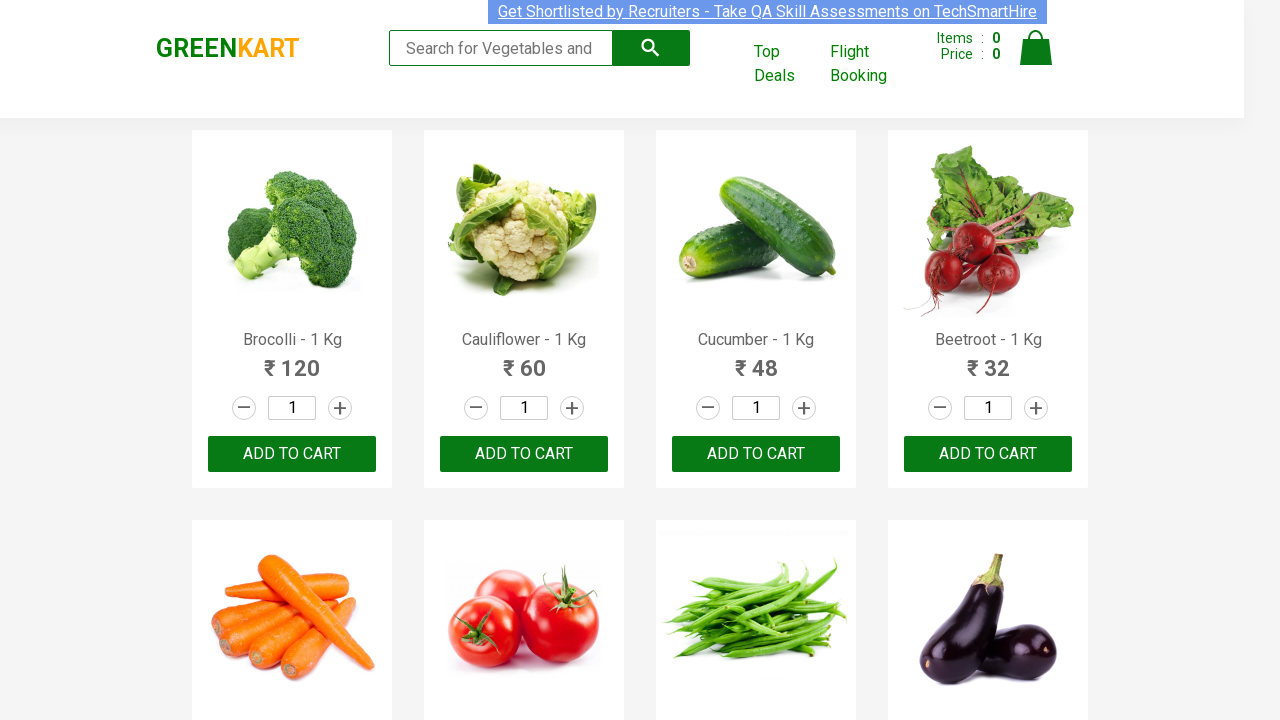

Retrieved 30 product elements from page
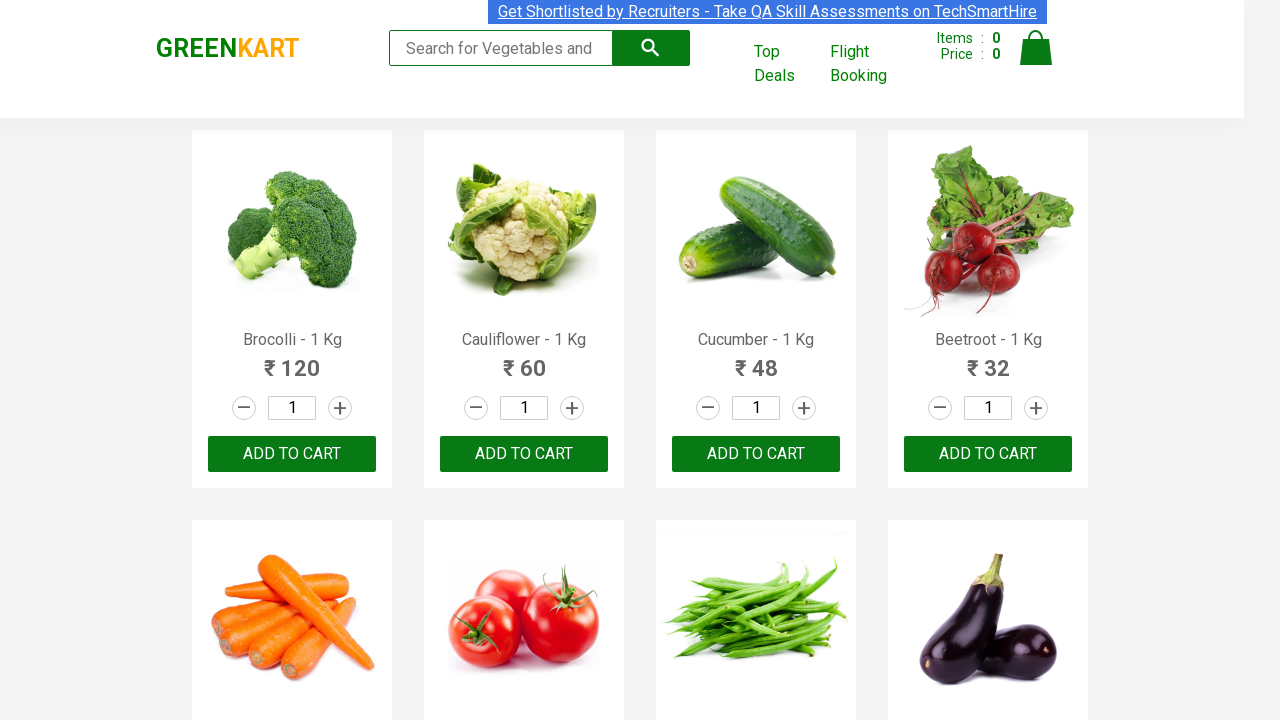

Retrieved 30 add to cart buttons
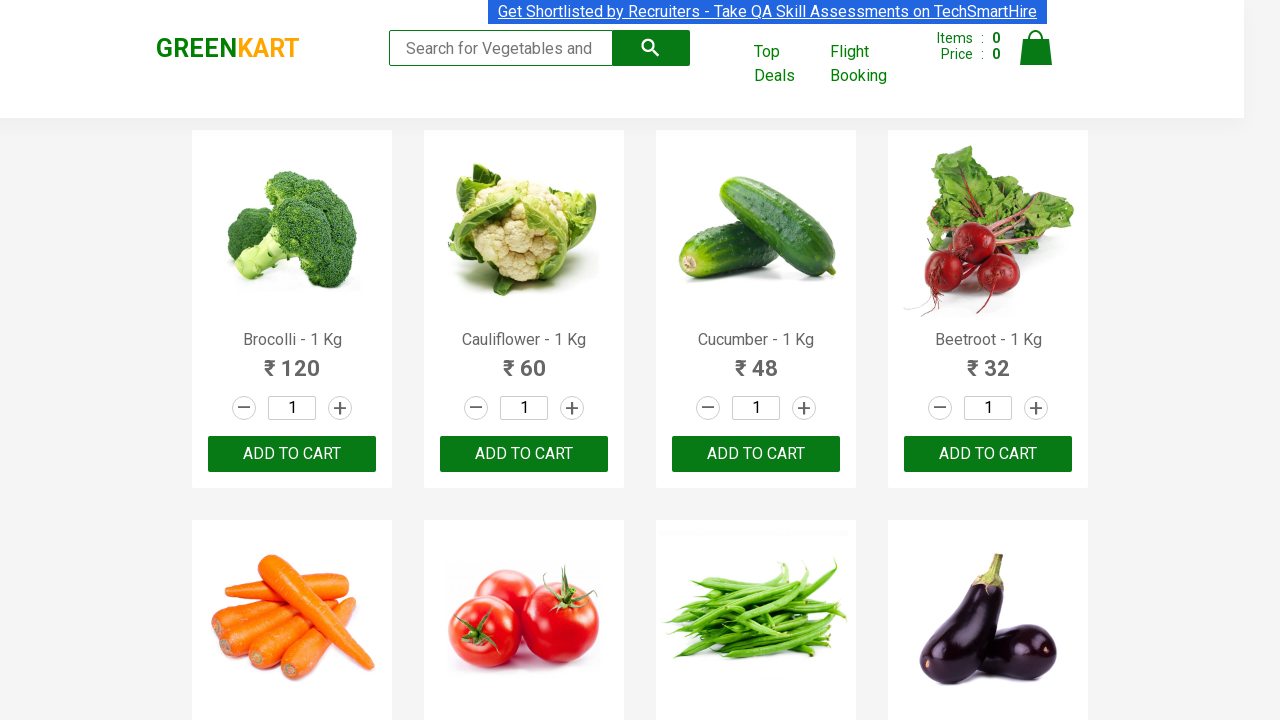

Added Brocolli to cart (item 1 of 3)
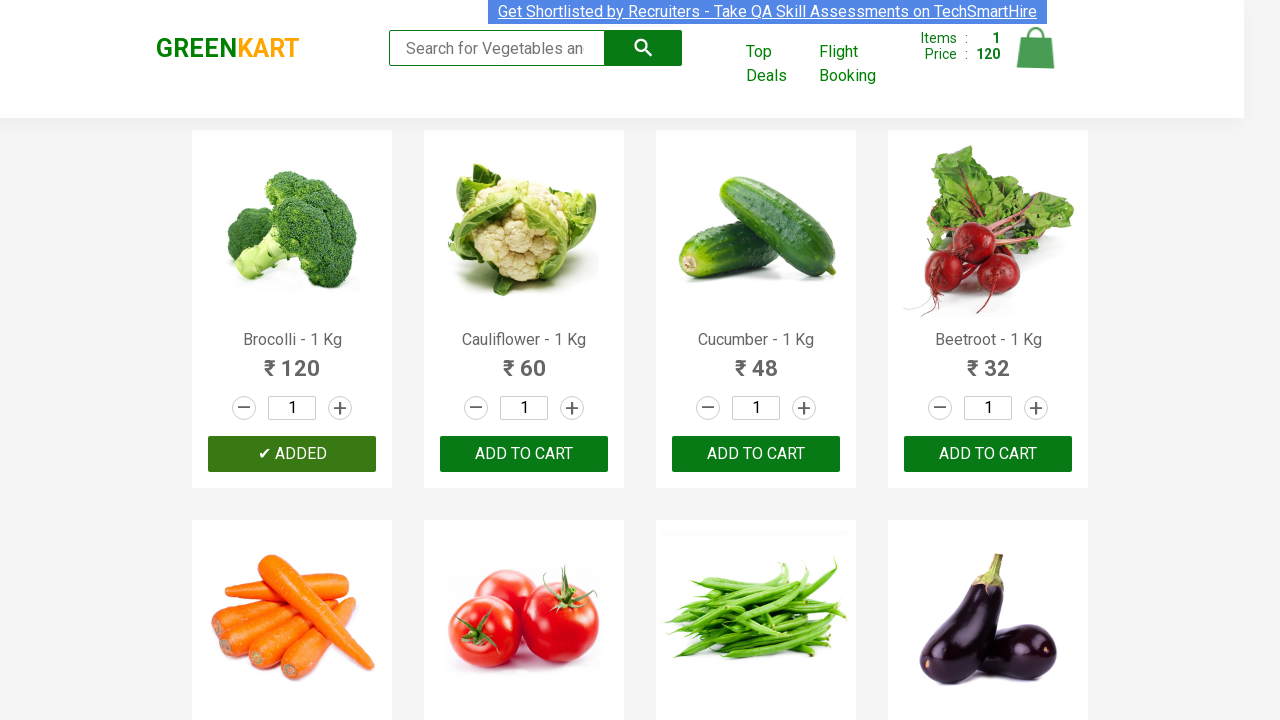

Added Cucumber to cart (item 2 of 3)
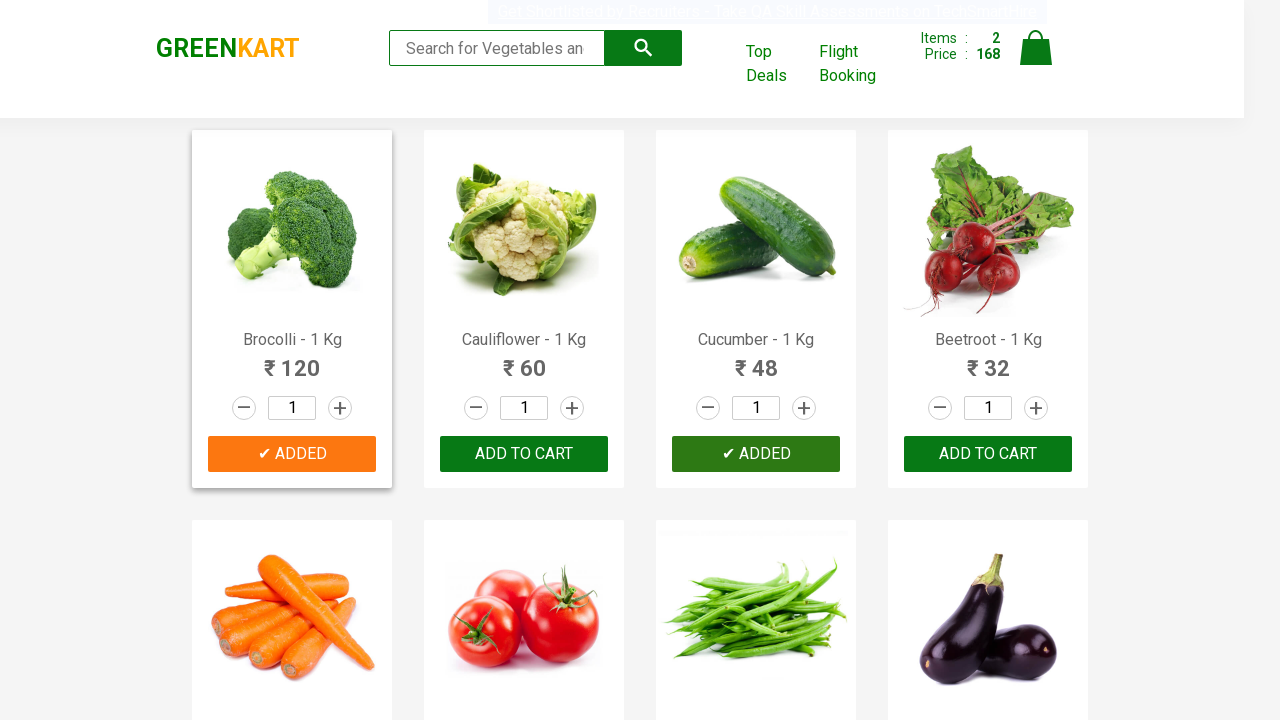

Added Beetroot to cart (item 3 of 3)
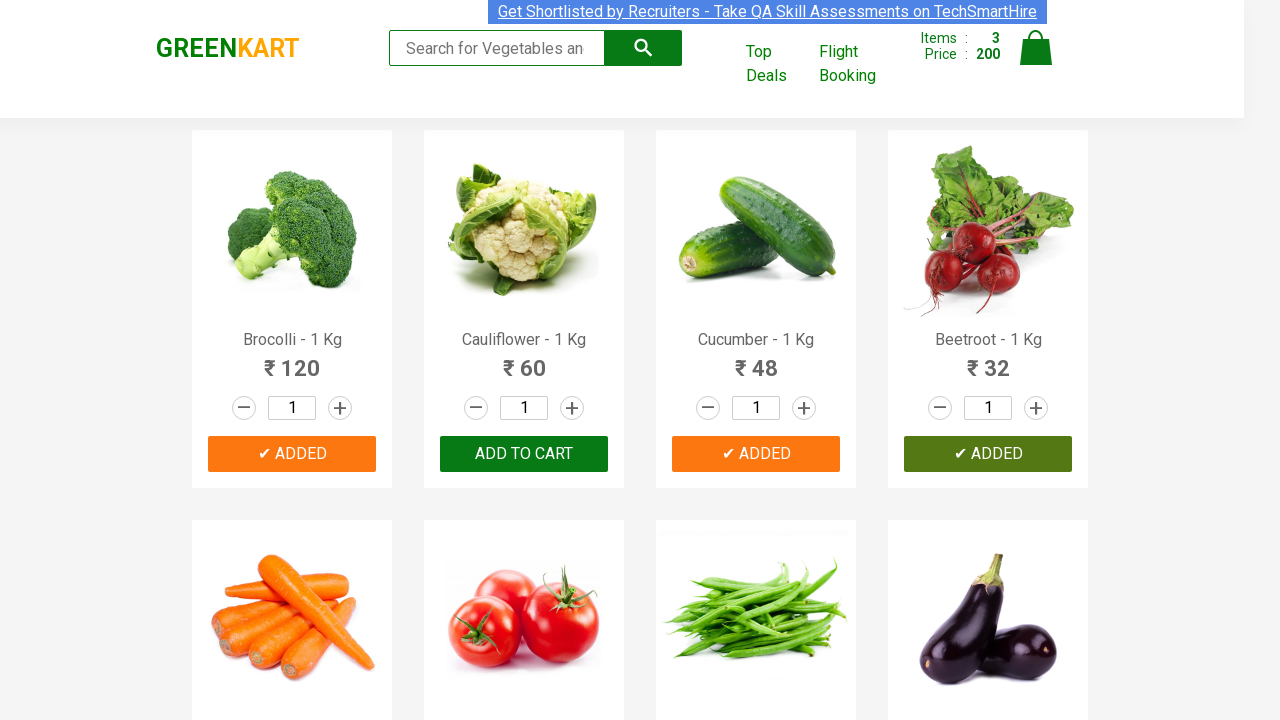

Clicked cart icon to view cart at (1036, 48) on img[alt='Cart']
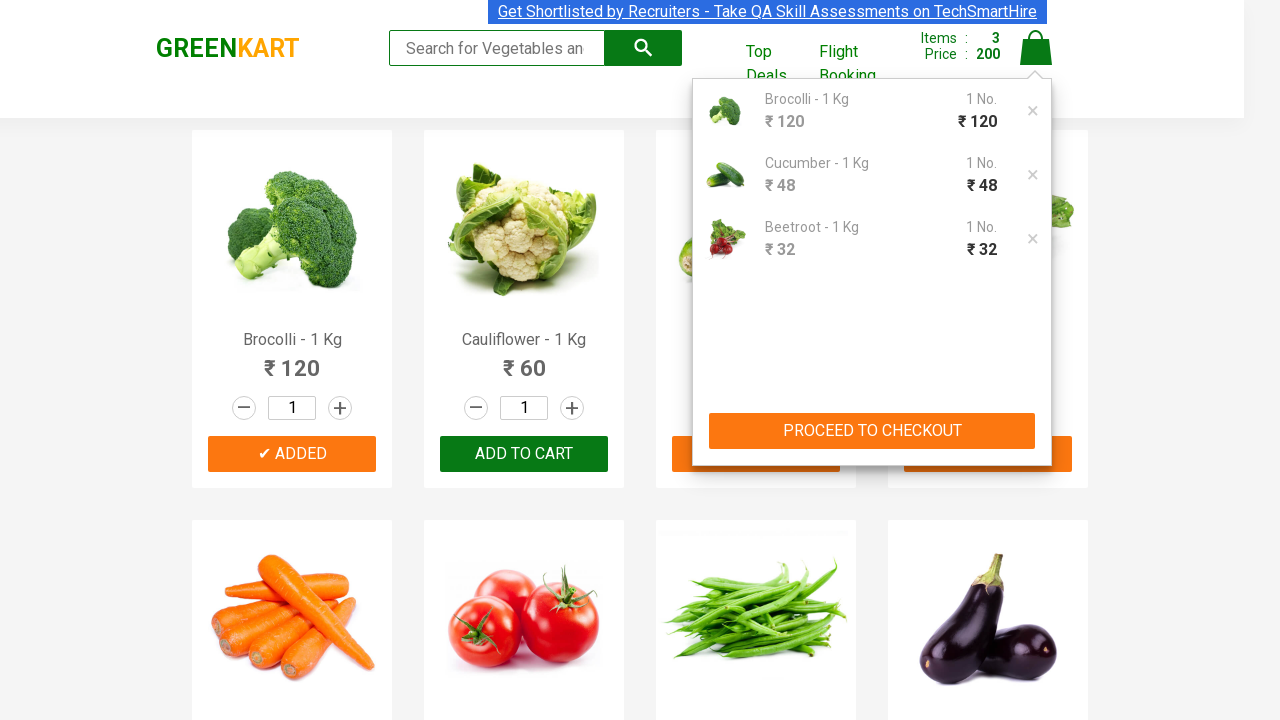

Clicked PROCEED TO CHECKOUT button at (872, 431) on xpath=//button[contains(text(),'PROCEED TO CHECKOUT')]
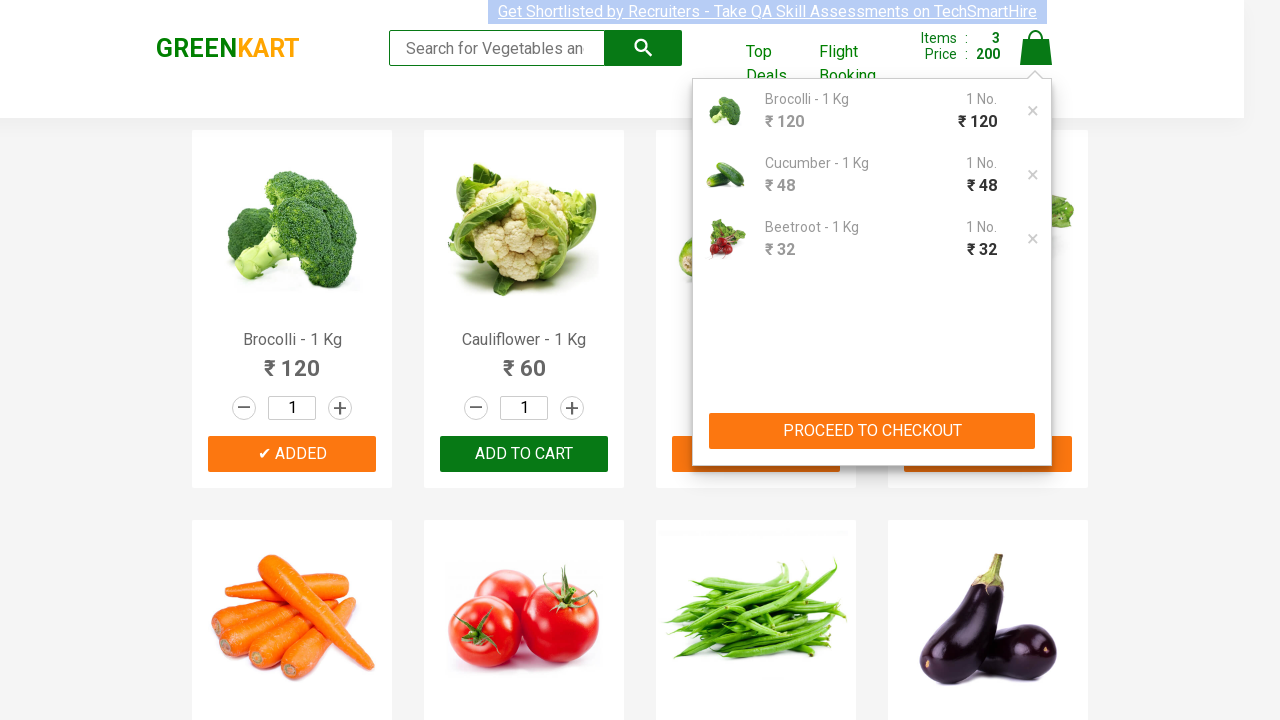

Promo code input field is now visible
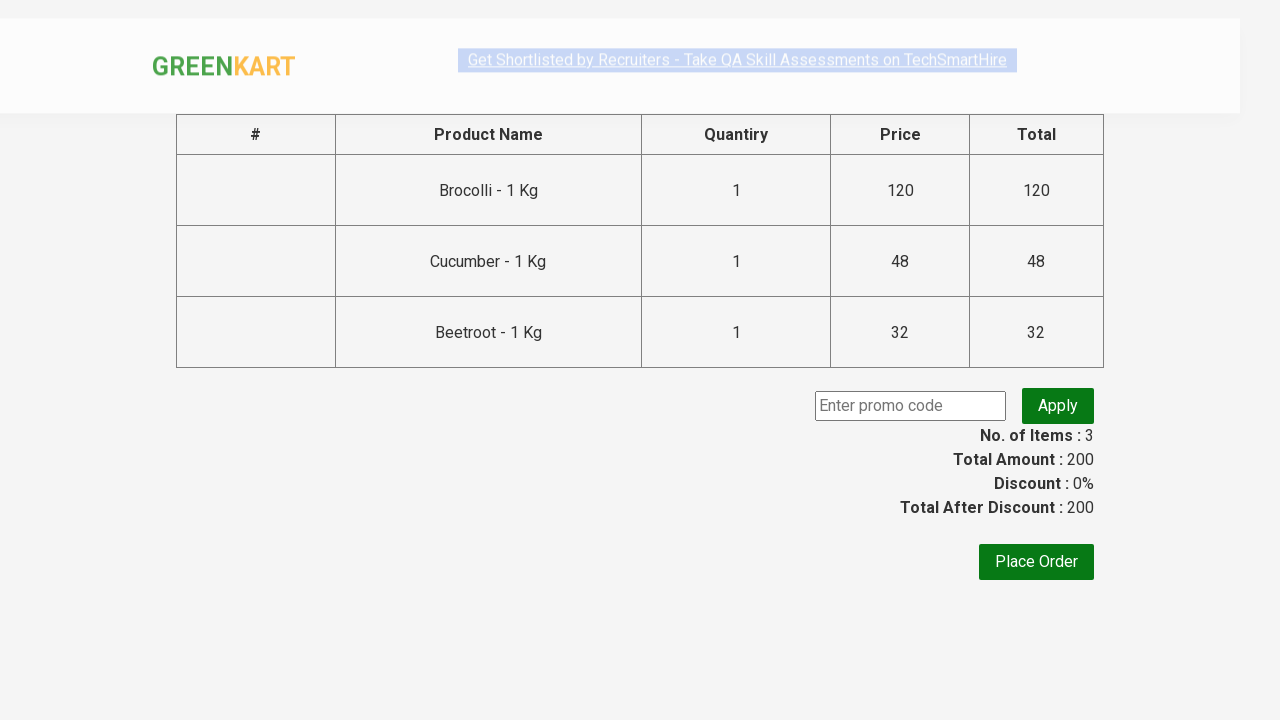

Entered promo code 'rahulshettyacademy' into input field on input.promoCode
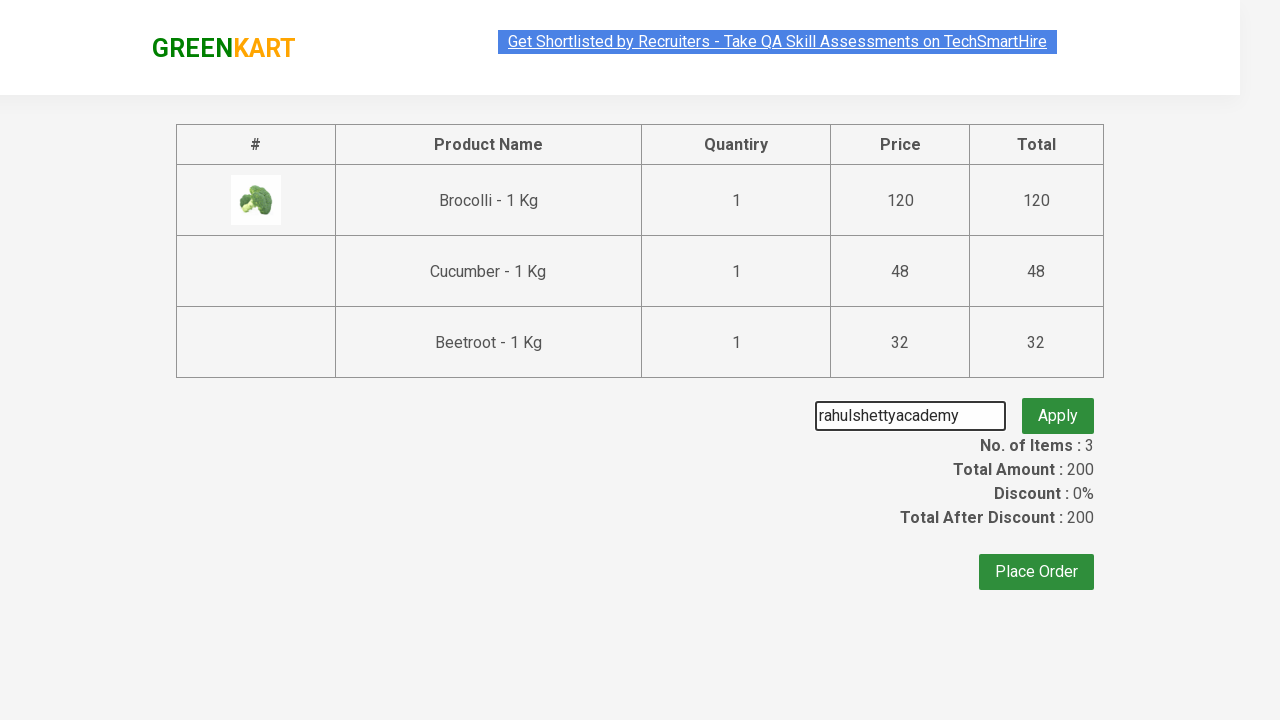

Clicked Apply promo button at (1058, 406) on button.promoBtn
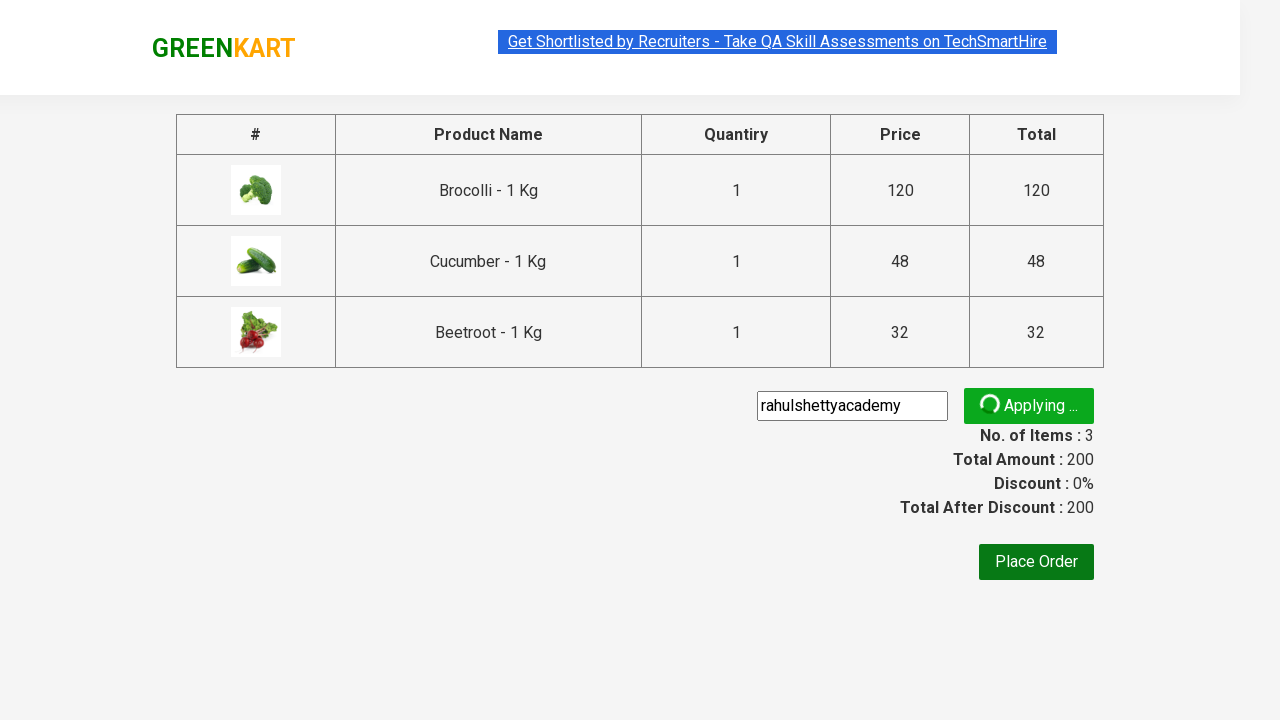

Promo code result message appeared
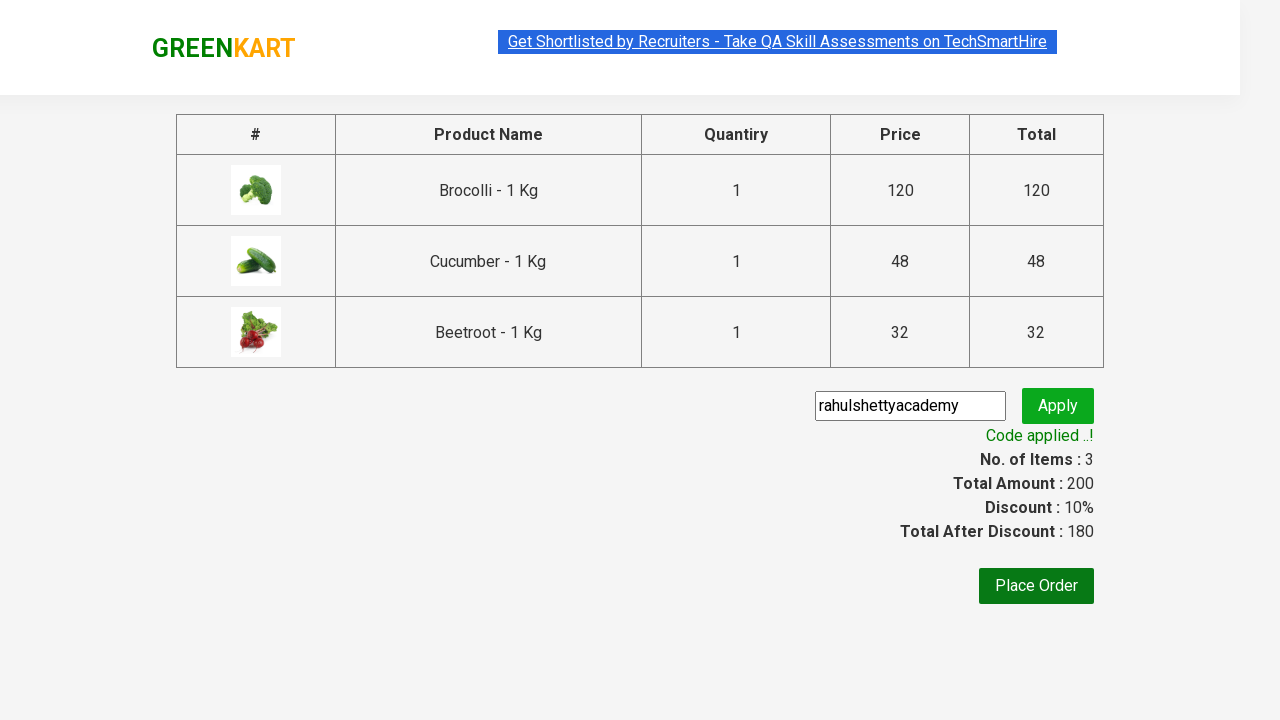

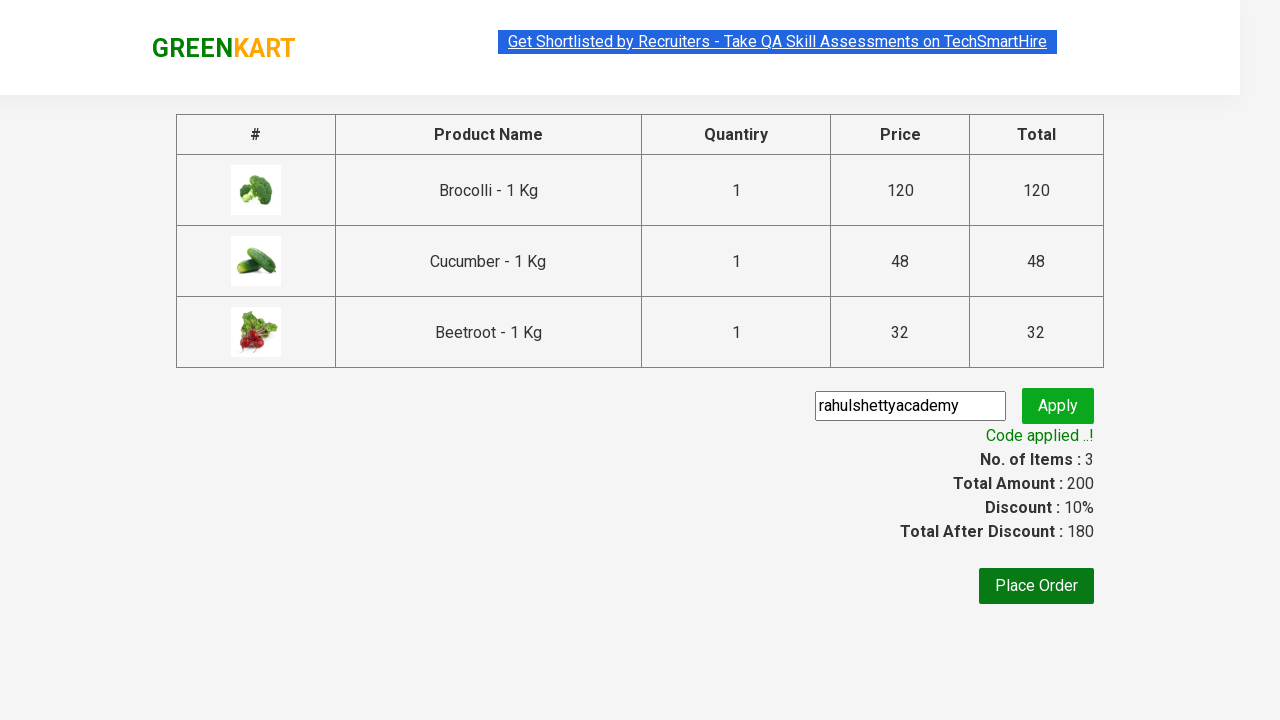